Navigates to Tirupati Balaji registration page and fills in date of birth information by selecting month, year, and day from date picker

Starting URL: https://tirupatibalaji.ap.gov.in/#/registration

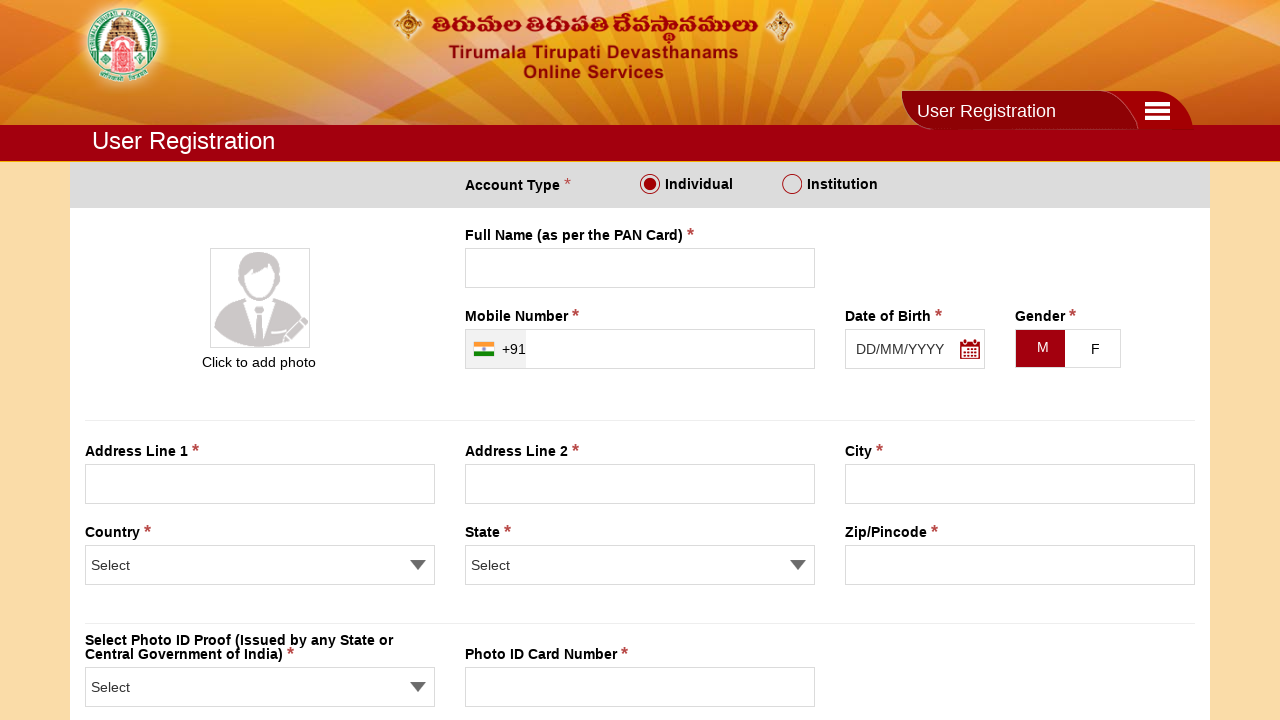

Clicked on date of birth field to open date picker at (915, 349) on //*[@id="regdob"]
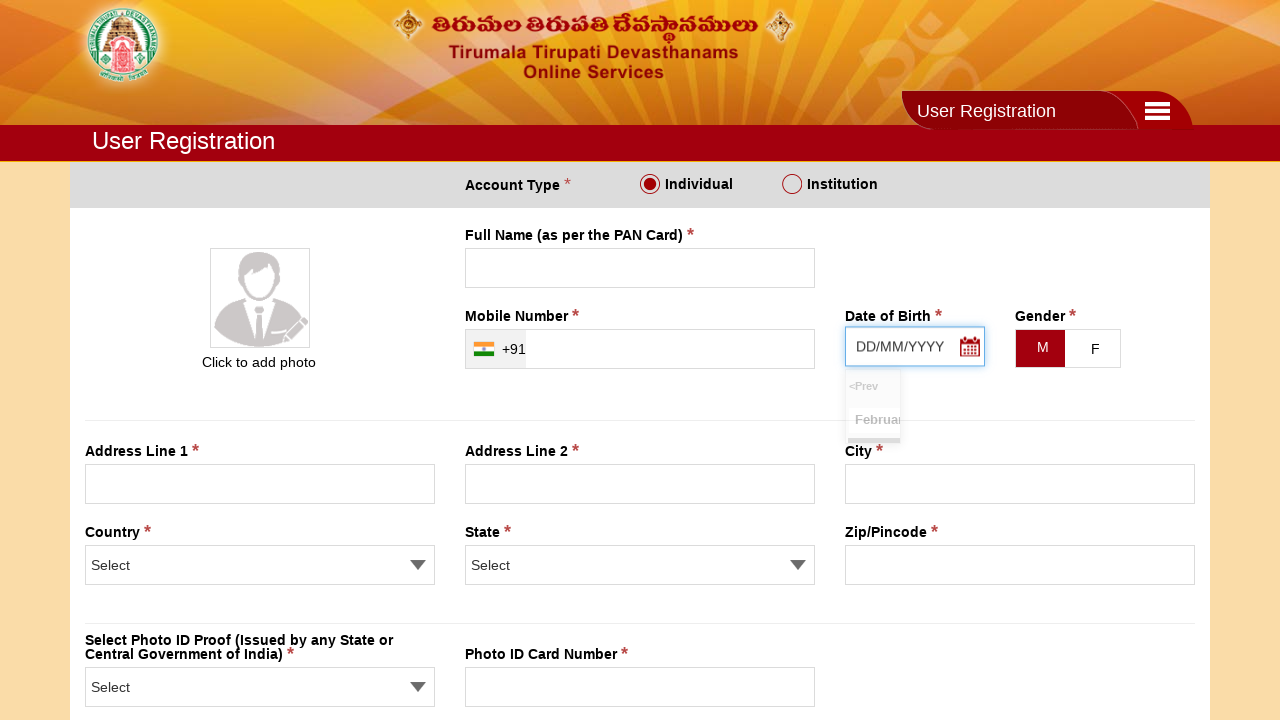

Waited 1000ms for date picker to load
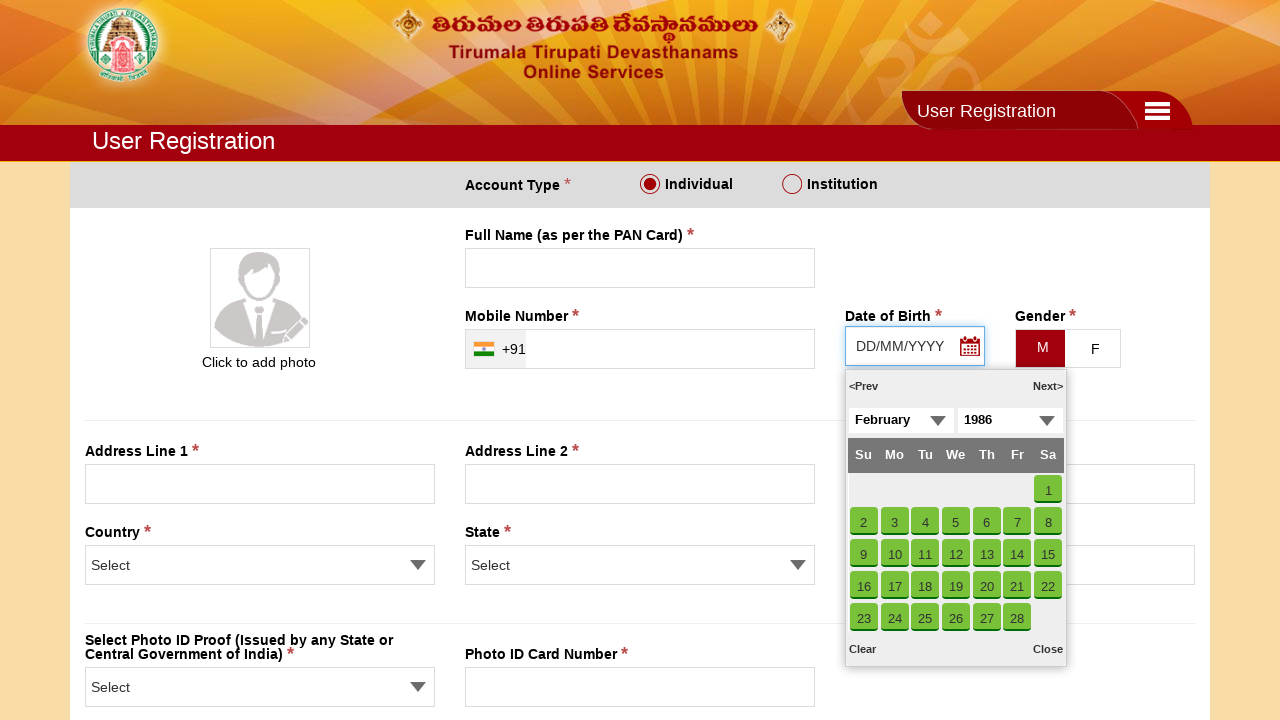

Selected September from month dropdown on xpath=/html/body/div[18]/div/div[2]/div/div/select[1]
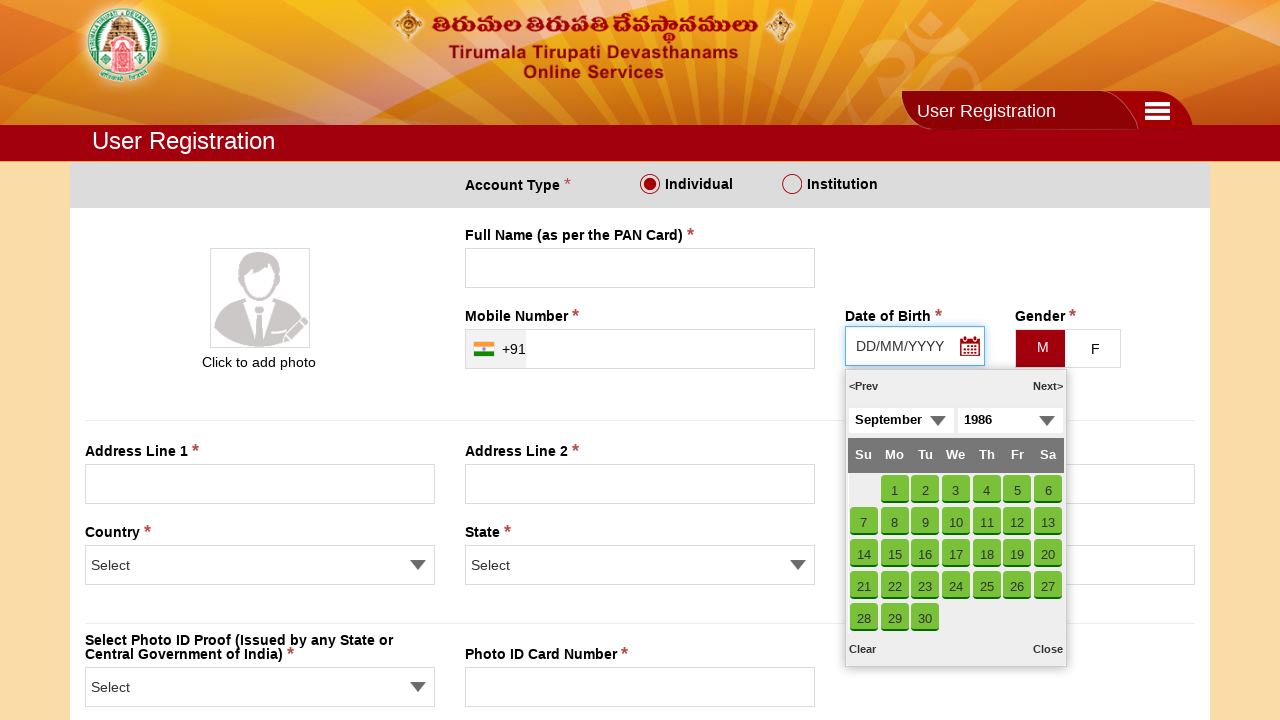

Selected 1992 from year dropdown on xpath=/html/body/div[18]/div/div[2]/div/div/select[2]
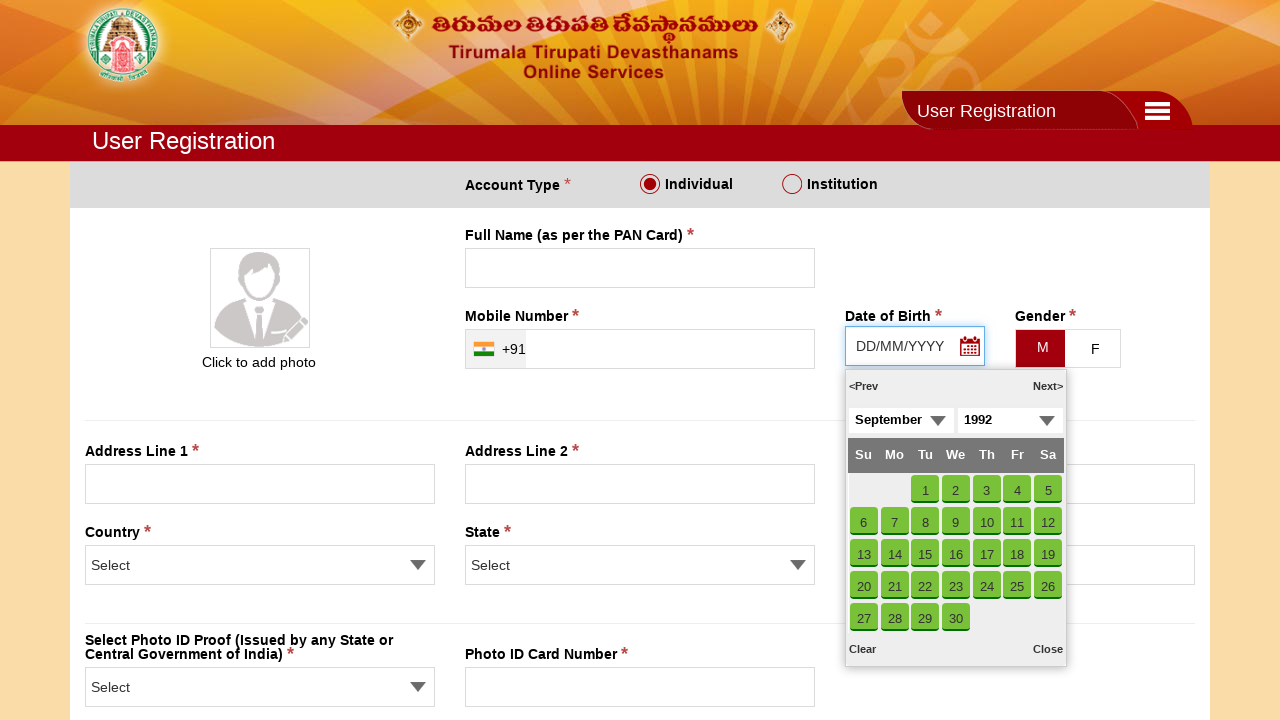

Waited 1000ms for calendar to update
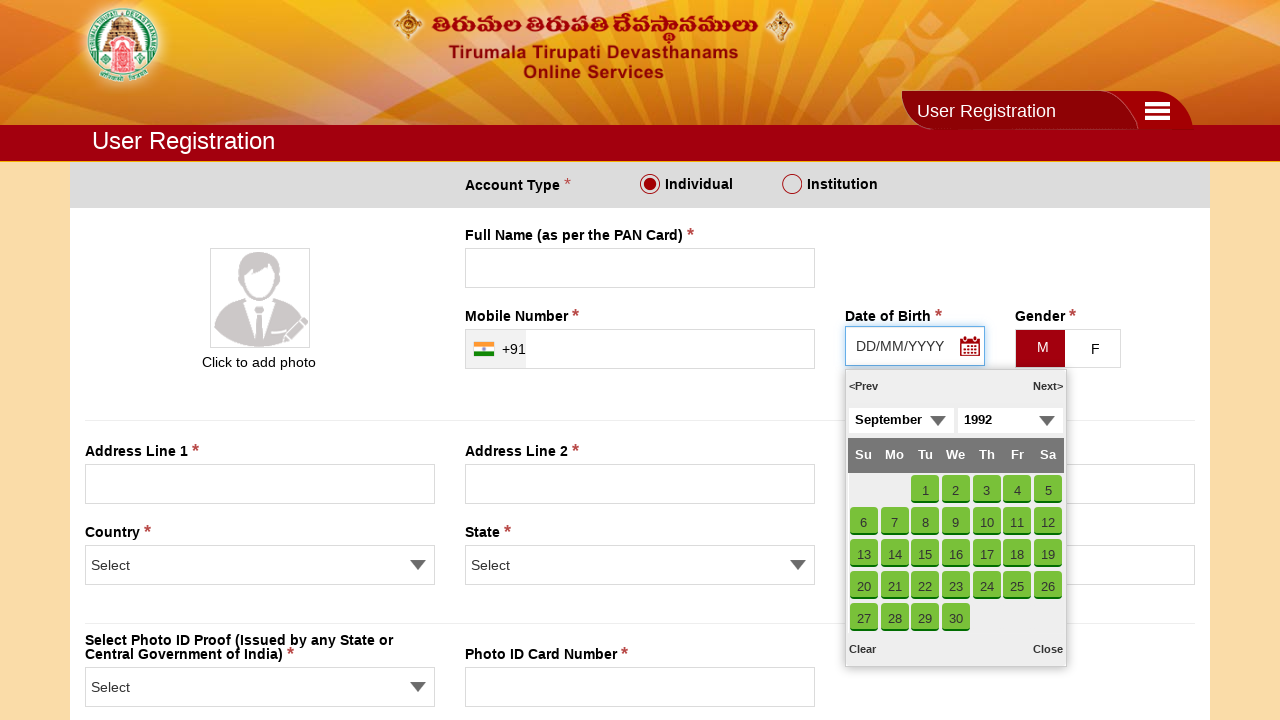

Clicked on day 9 in the calendar at (987, 521) on xpath=/html/body/div[18]/div/div[2]/div/table/tbody/tr[2]/td[5]/a
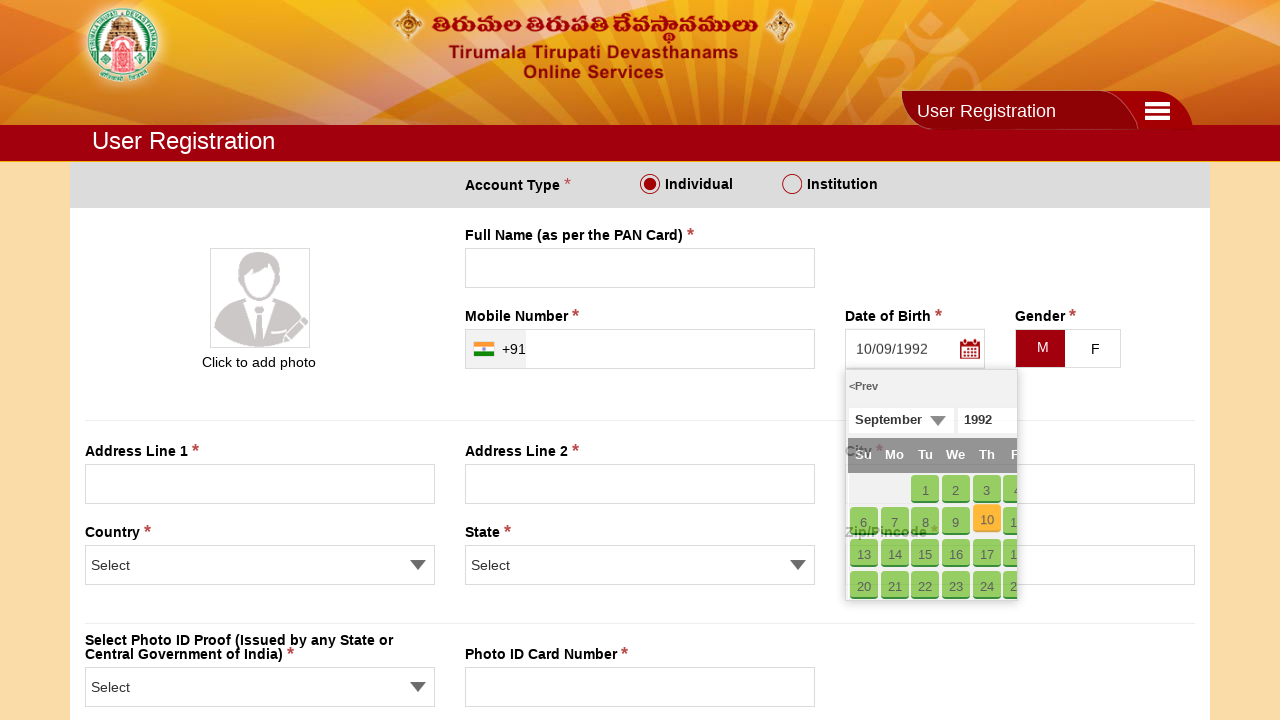

Clicked submit or next button to confirm date of birth at (1088, 348) on //*[@id="container"]/div[4]/div/div[1]/form/div[1]/div[2]/div[5]/span[2]/input
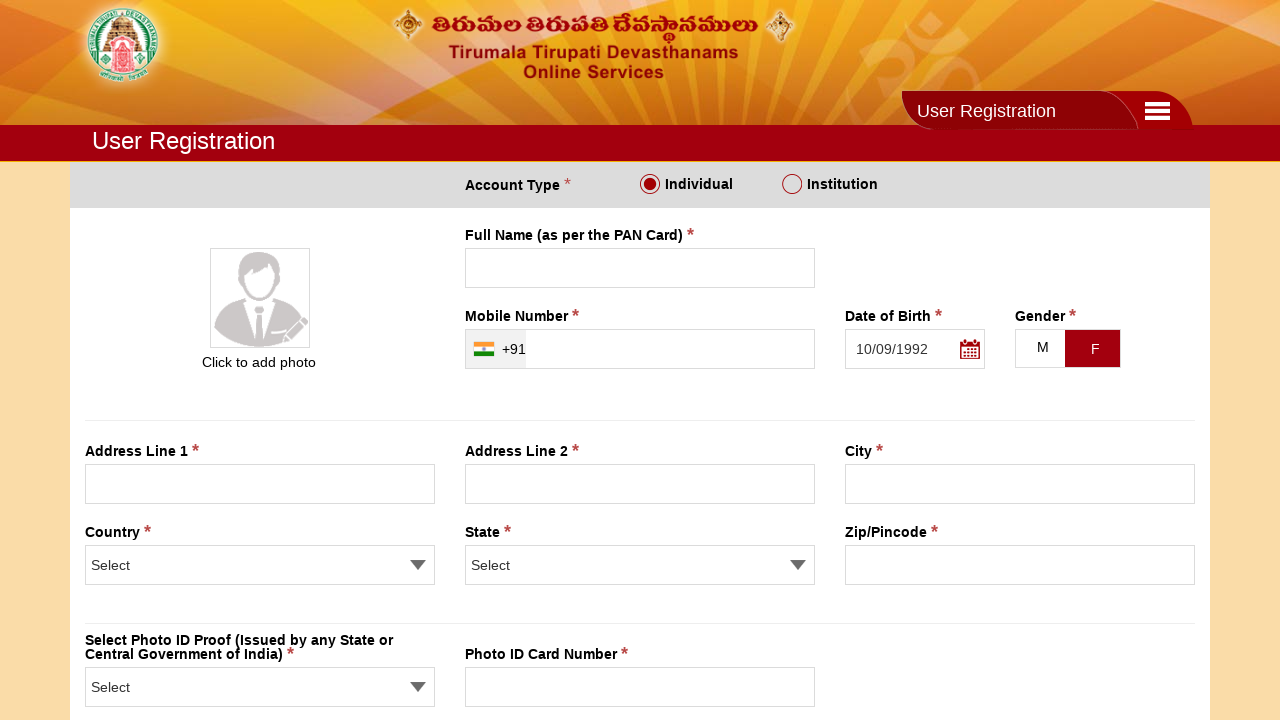

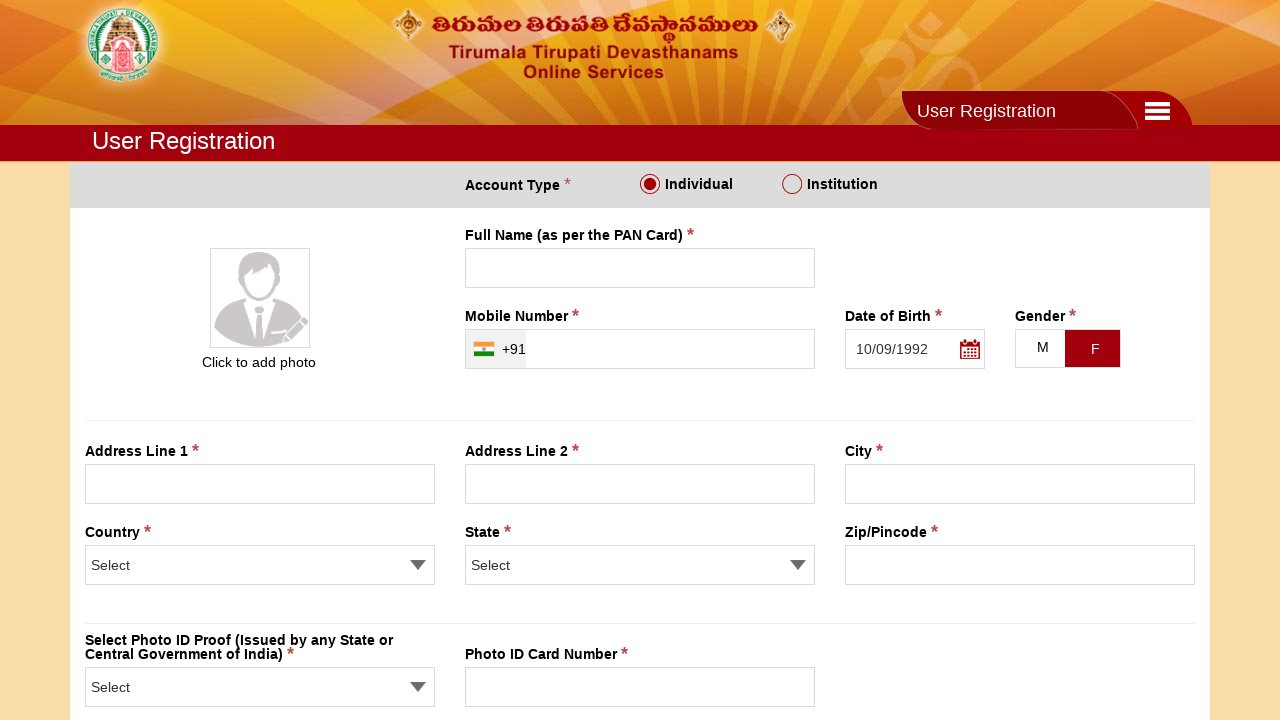